Tests dynamic data loading functionality by clicking a "Get New User" button and waiting for user information to appear

Starting URL: https://syntaxprojects.com/dynamic-data-loading-demo.php

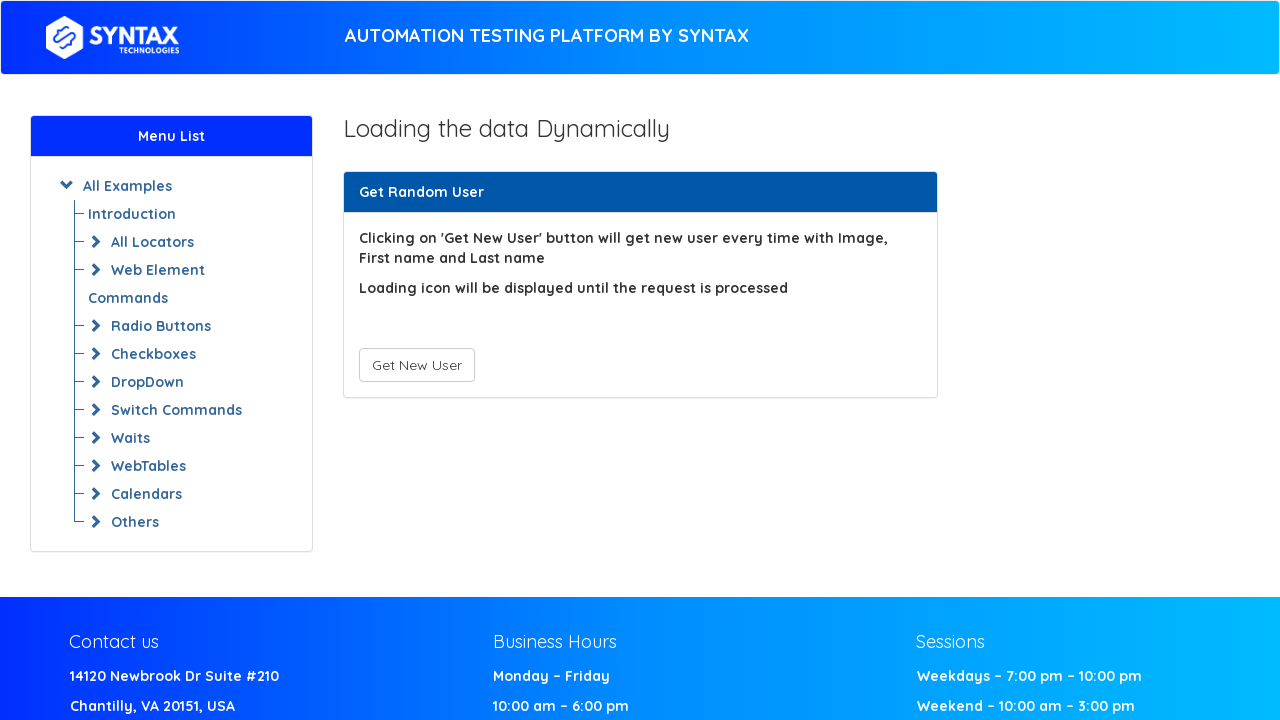

Navigated to dynamic data loading demo page
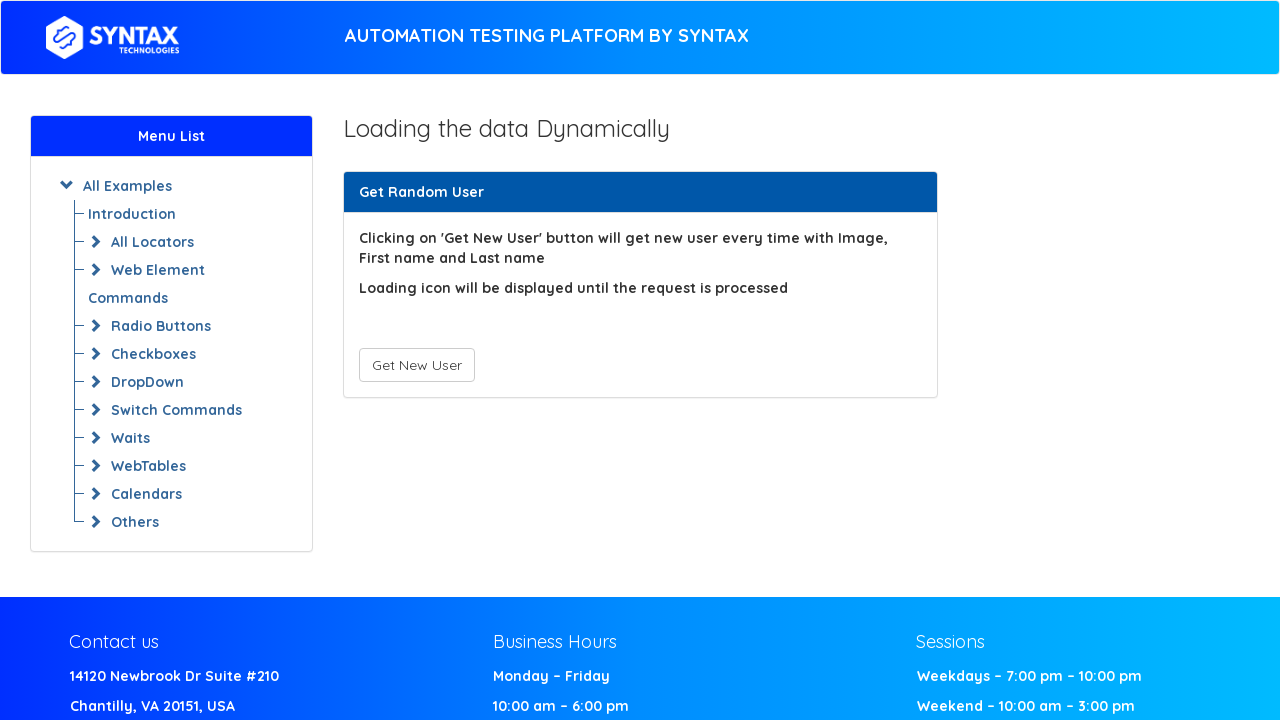

Clicked 'Get New User' button to trigger dynamic data loading at (416, 365) on xpath=//button[text()='Get New User']
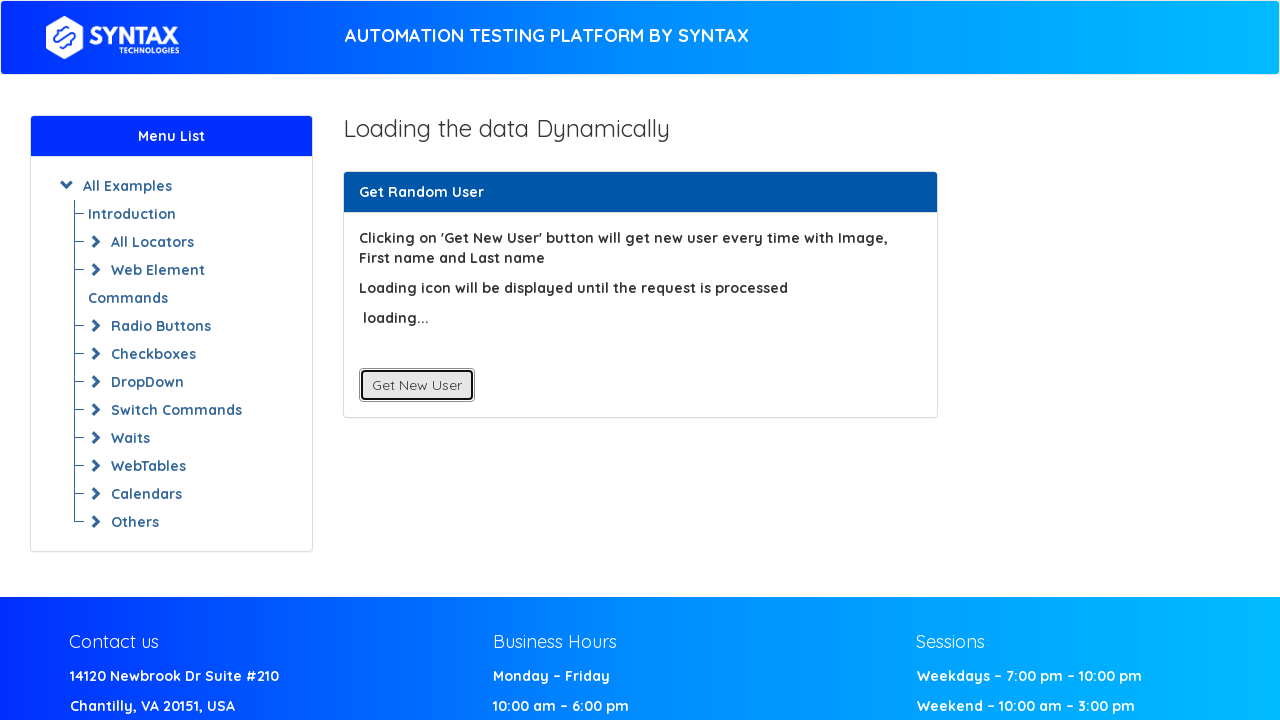

Dynamic user information loaded - First Name field appeared
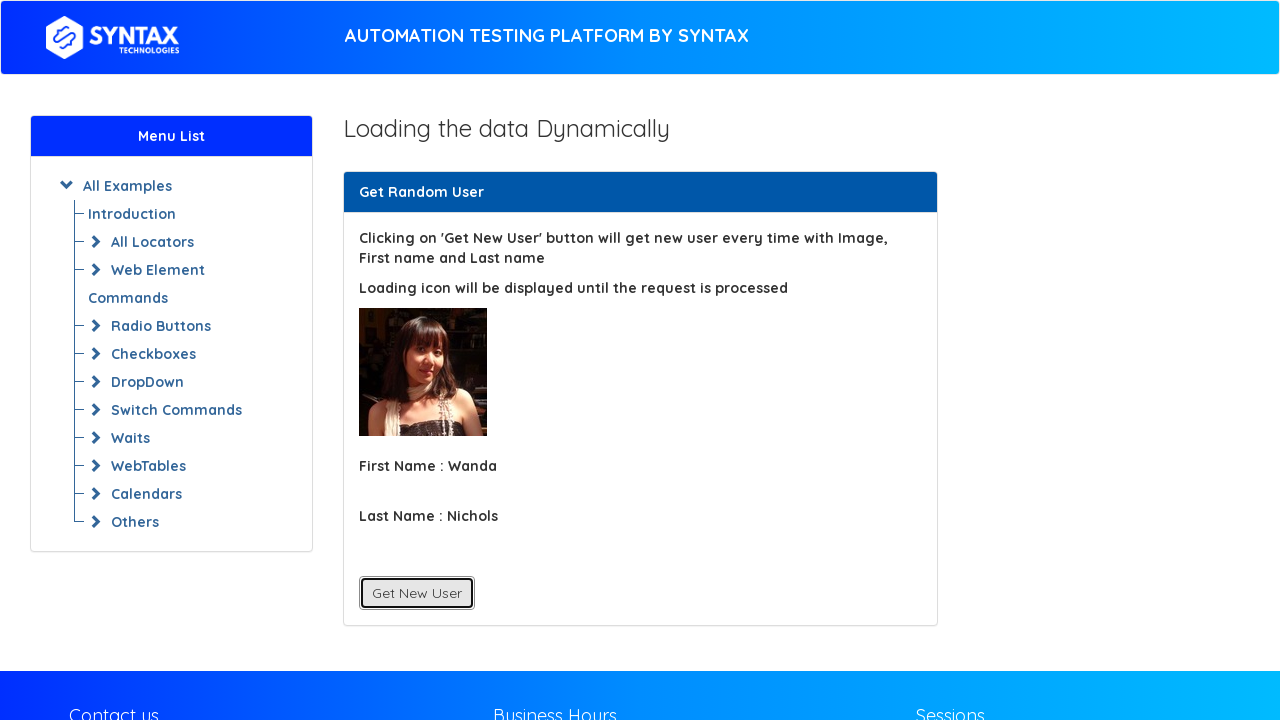

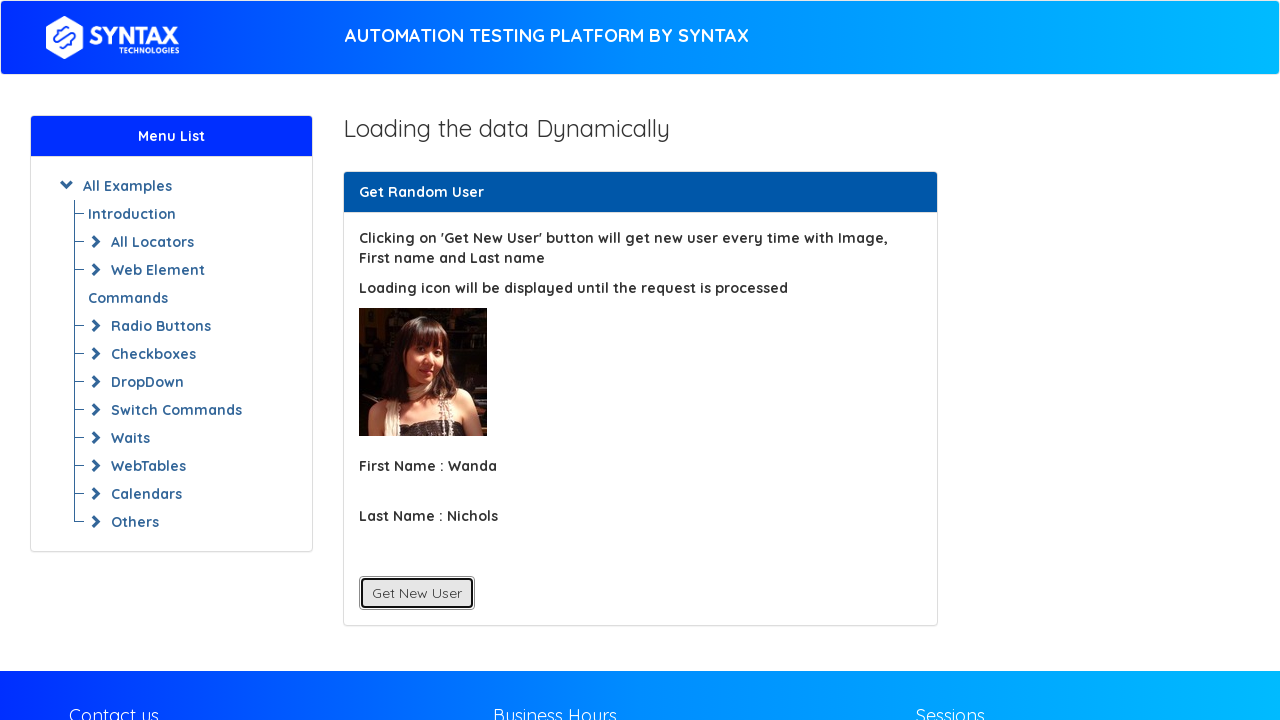